Tests JavaScript alert interactions including accepting a simple alert, dismissing a confirmation alert, and entering text into a prompt alert on the DemoQA alerts demo page.

Starting URL: https://demoqa.com/alerts

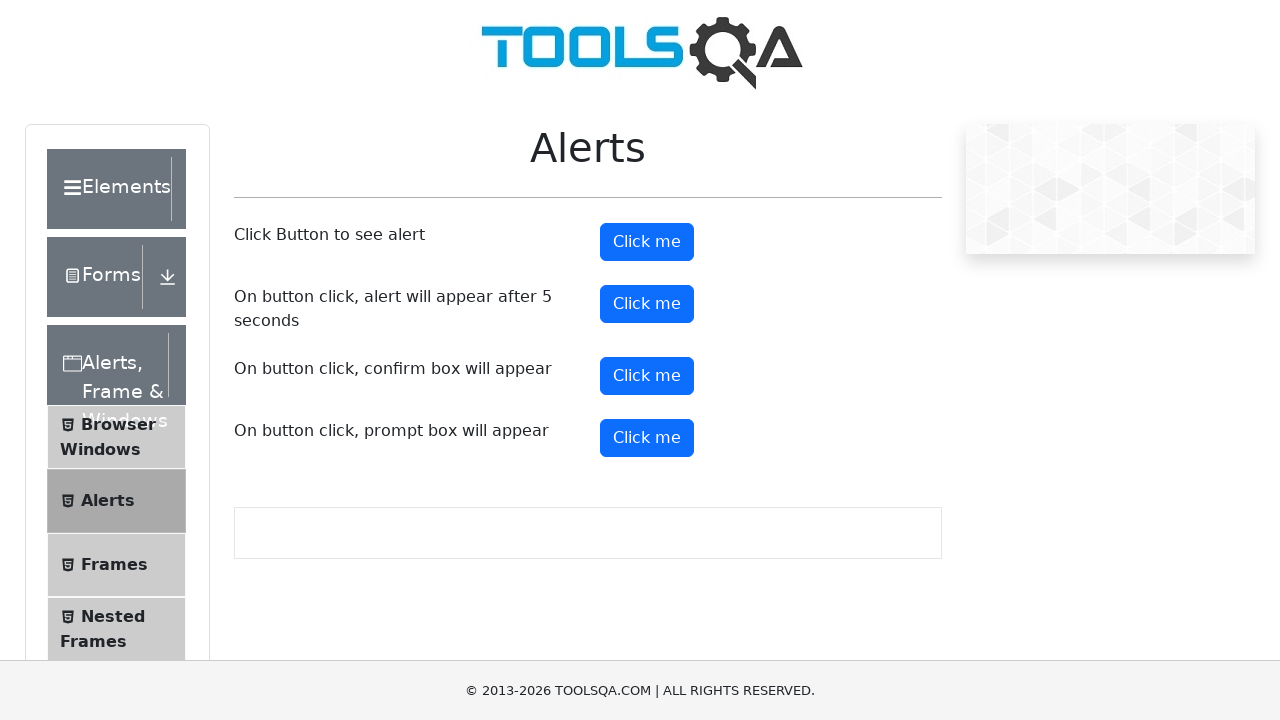

Clicked button to trigger simple alert at (647, 242) on #alertButton
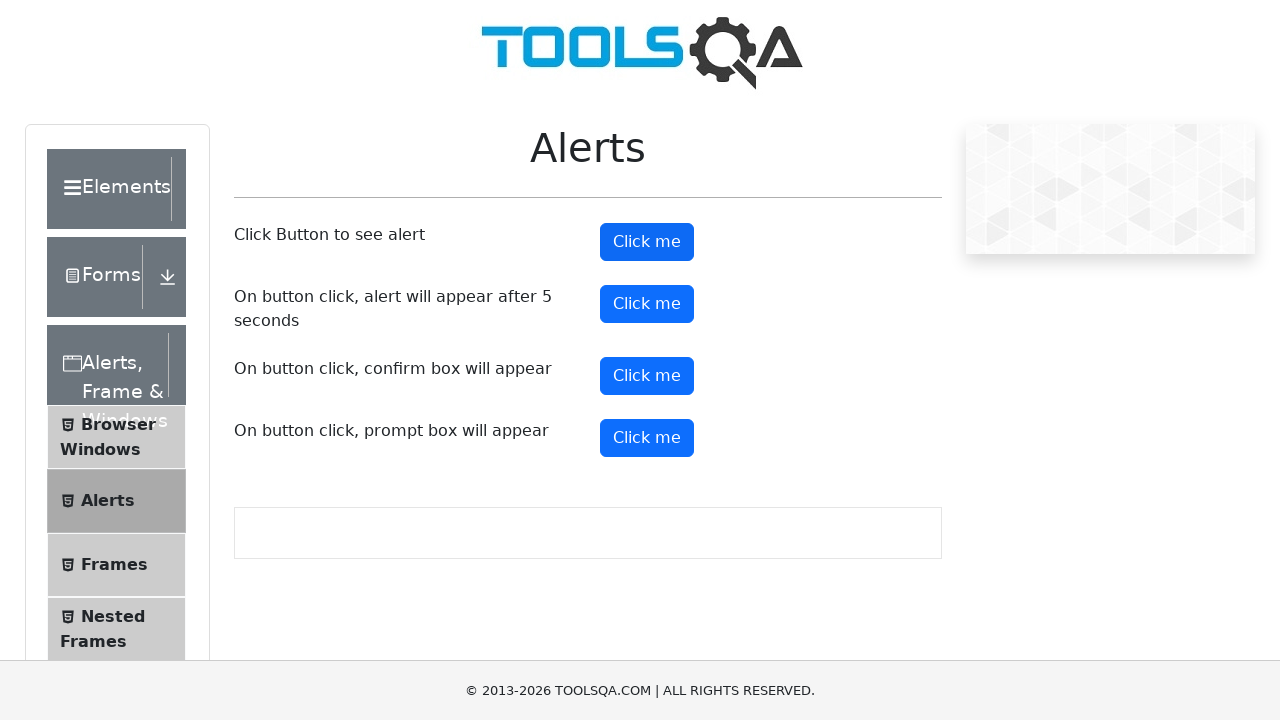

Set up dialog handler to accept alerts
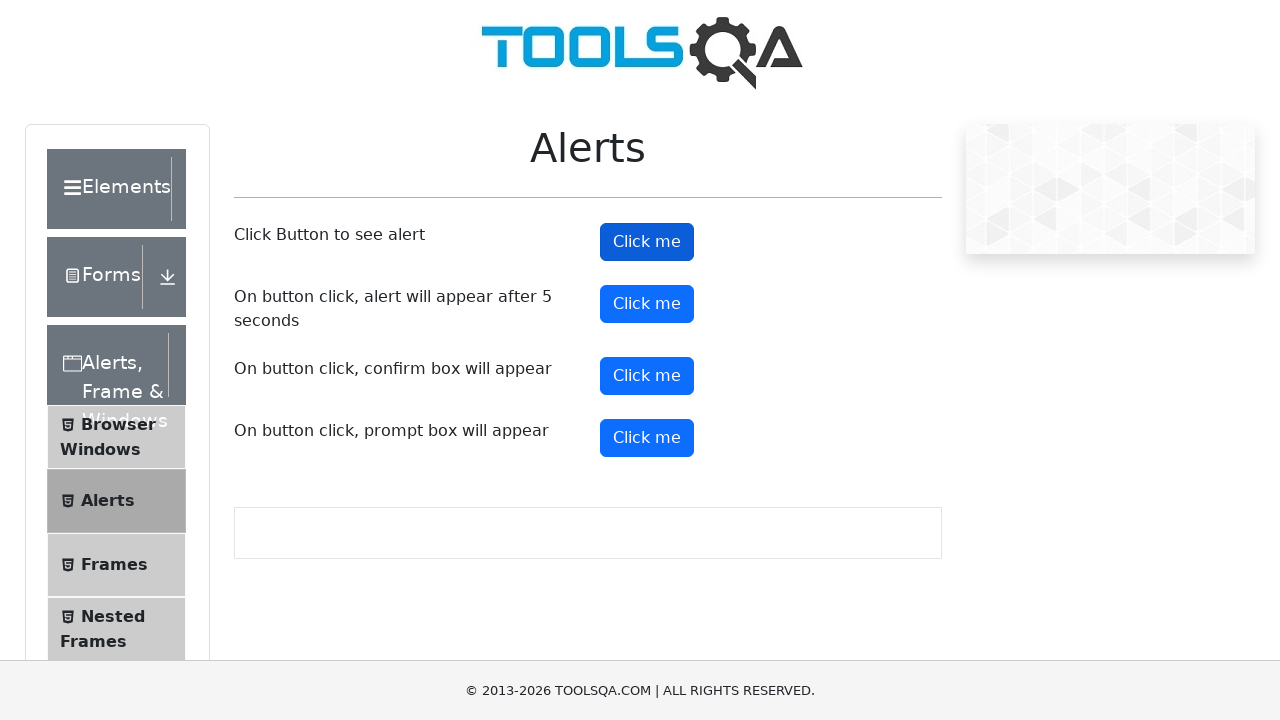

Waited for simple alert to be handled
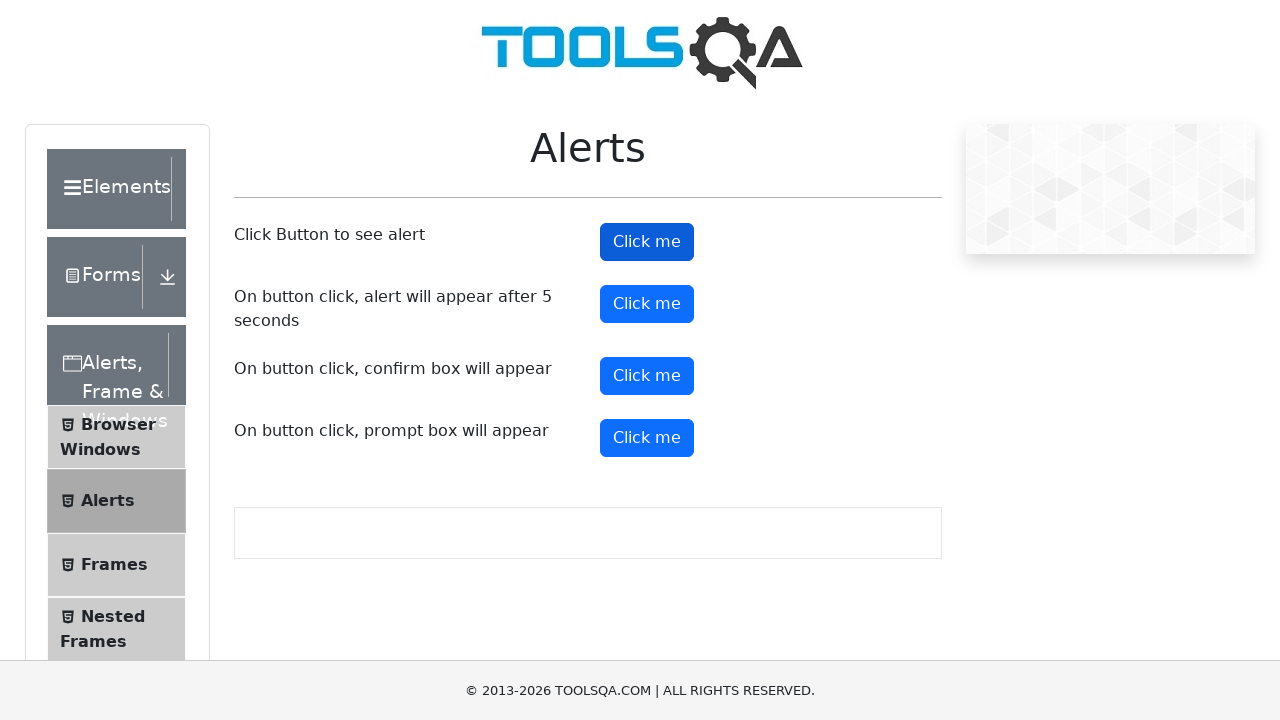

Set up dialog handler to dismiss confirmation alert
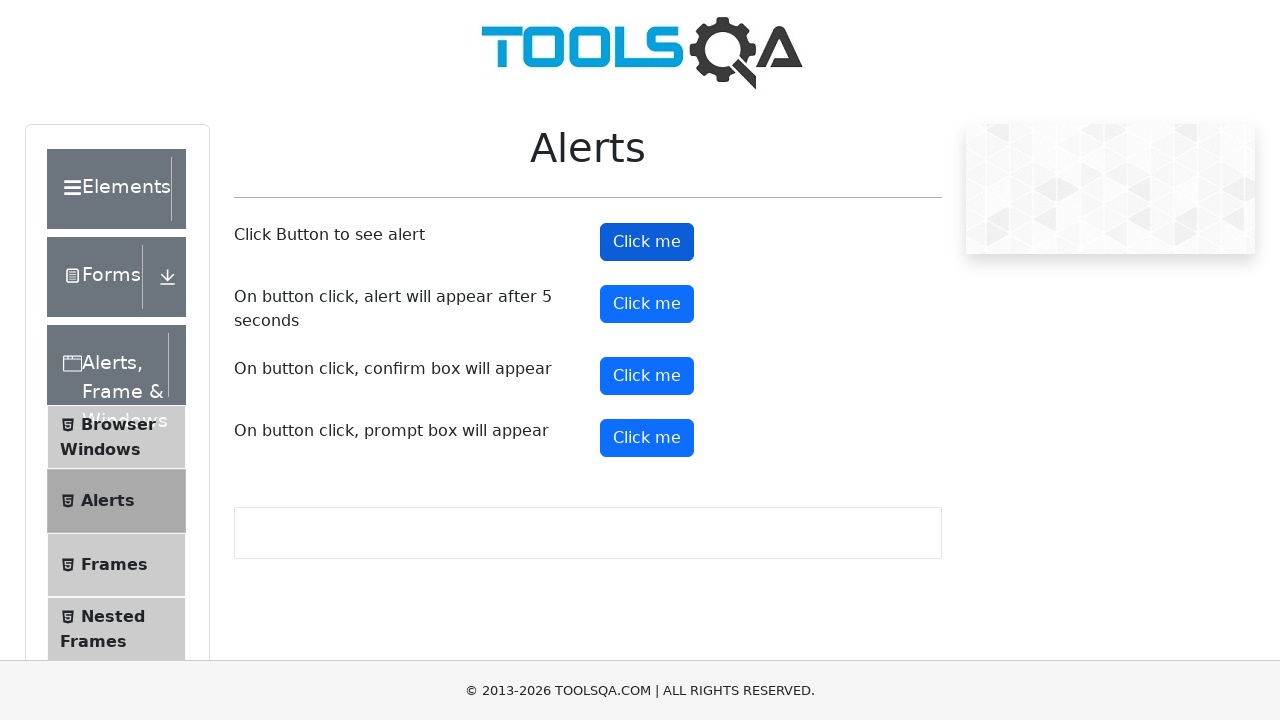

Clicked button to trigger confirmation alert at (647, 376) on #confirmButton
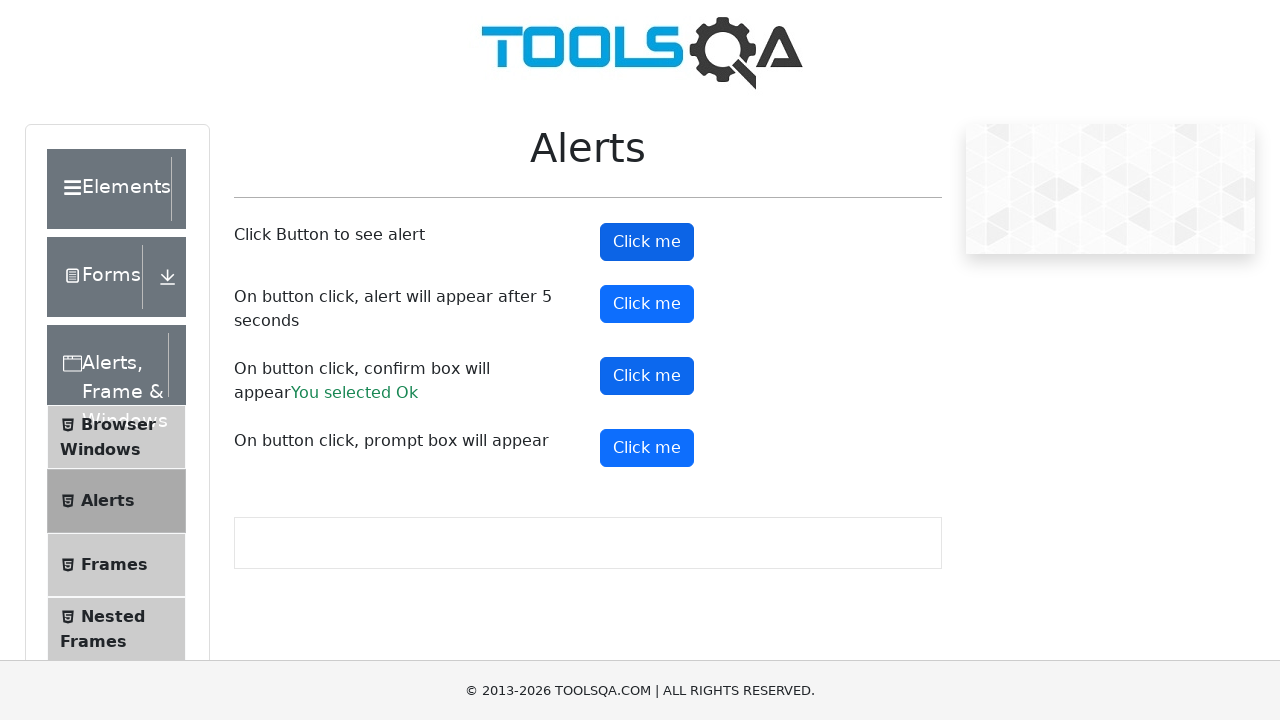

Waited for confirmation alert to be dismissed
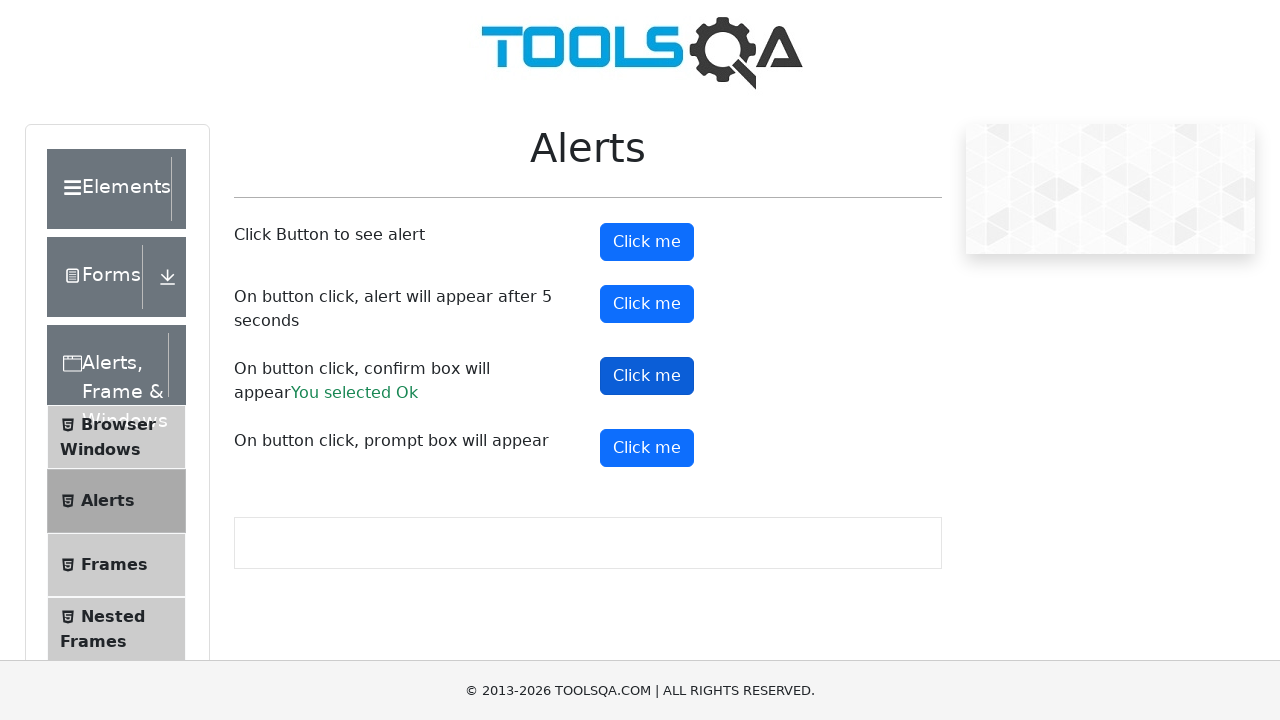

Set up dialog handler to enter text in prompt alert
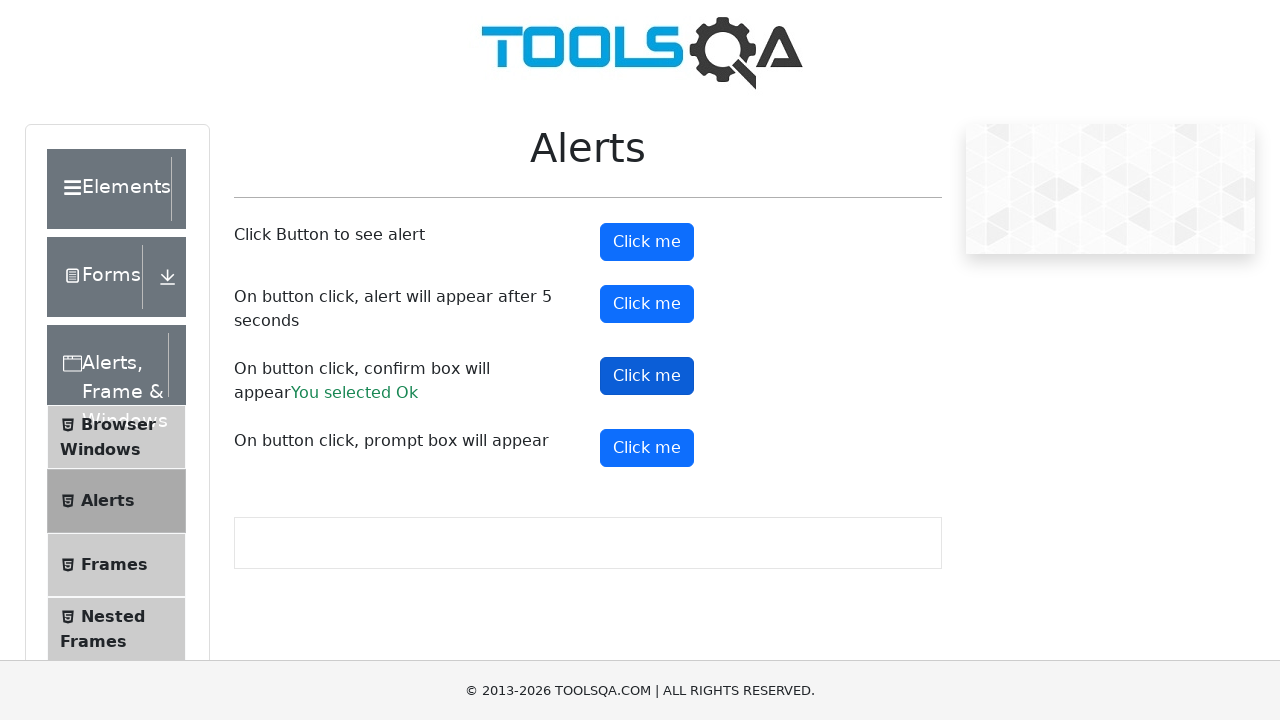

Clicked button to trigger prompt alert at (647, 448) on #promtButton
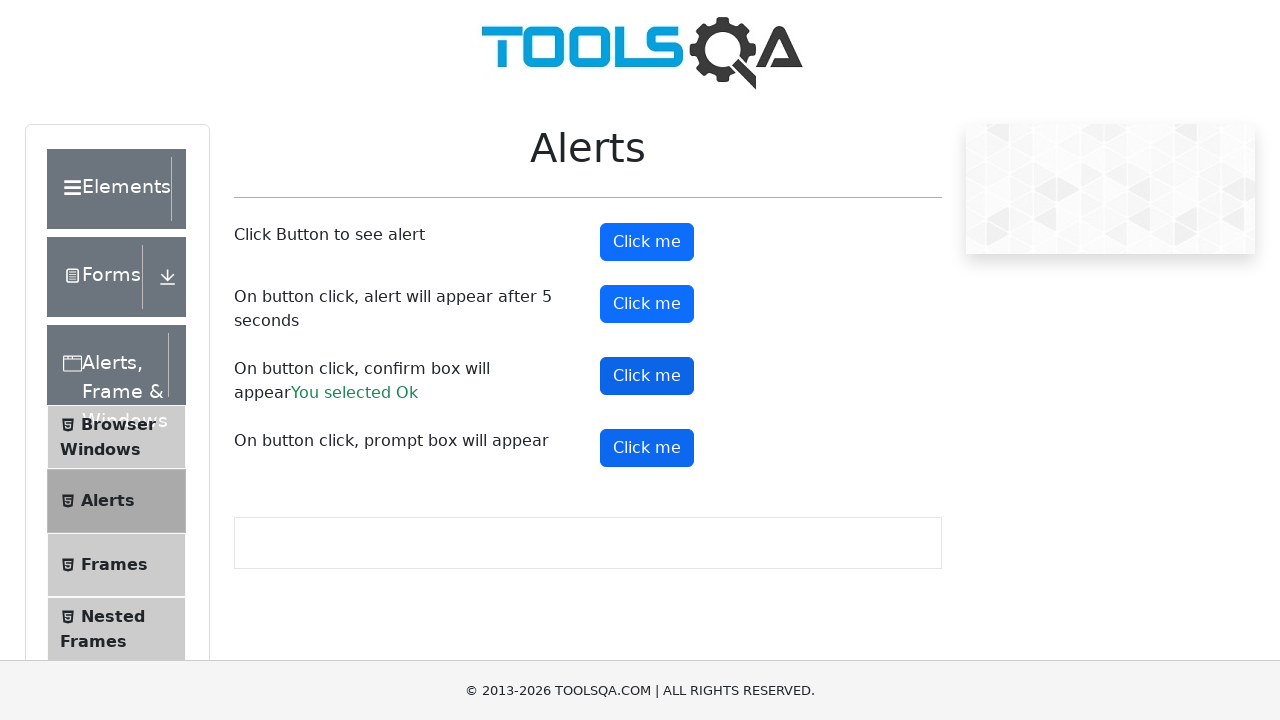

Waited for prompt alert to be handled with text input
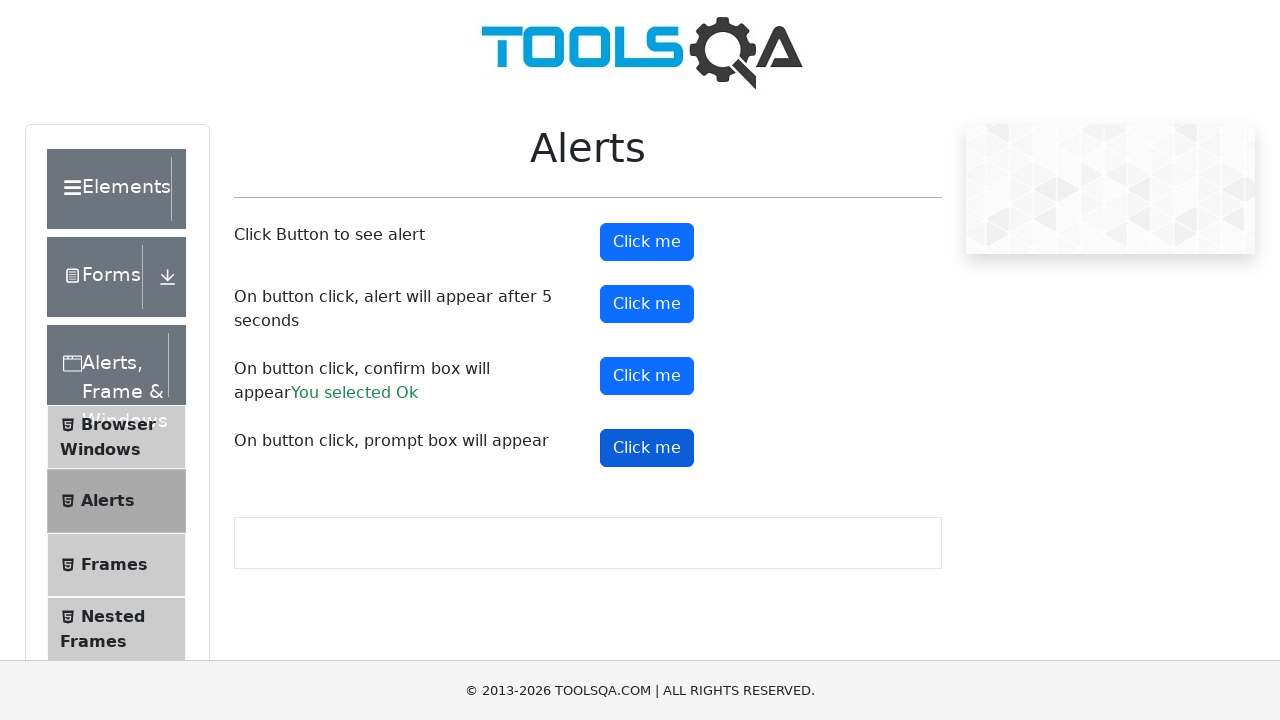

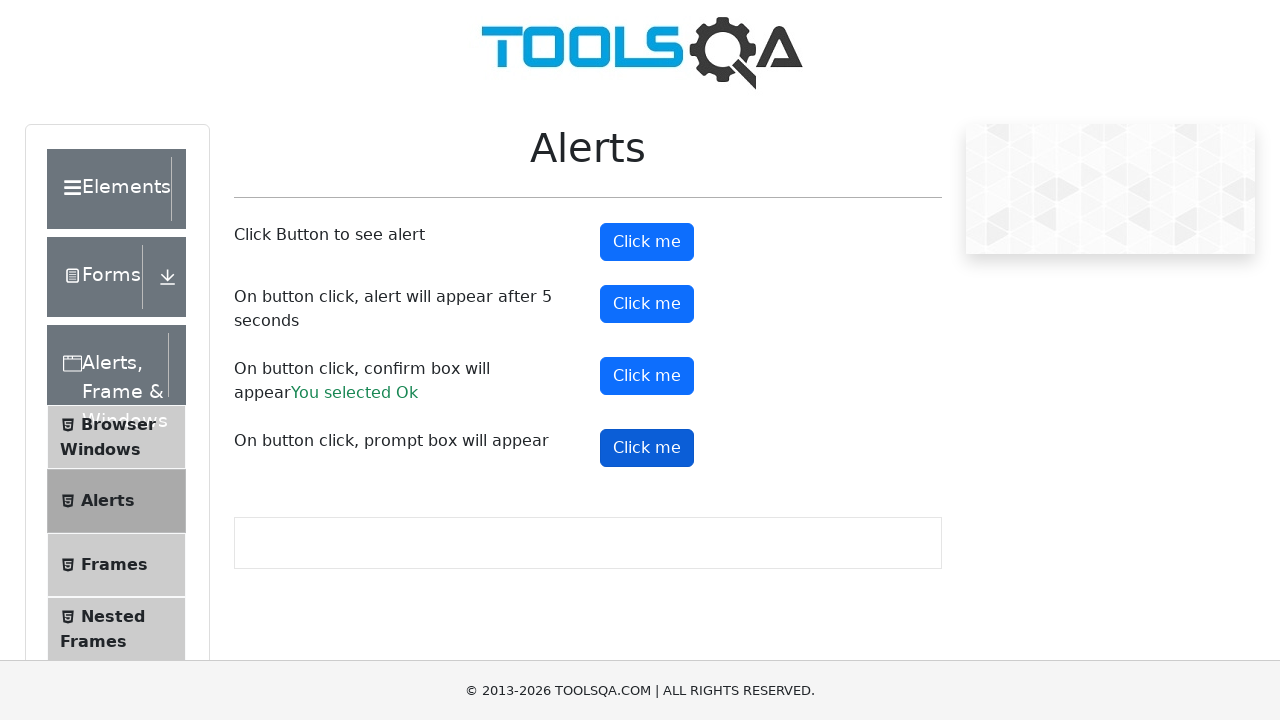